Tests that a todo item is removed when edited to an empty string

Starting URL: https://demo.playwright.dev/todomvc

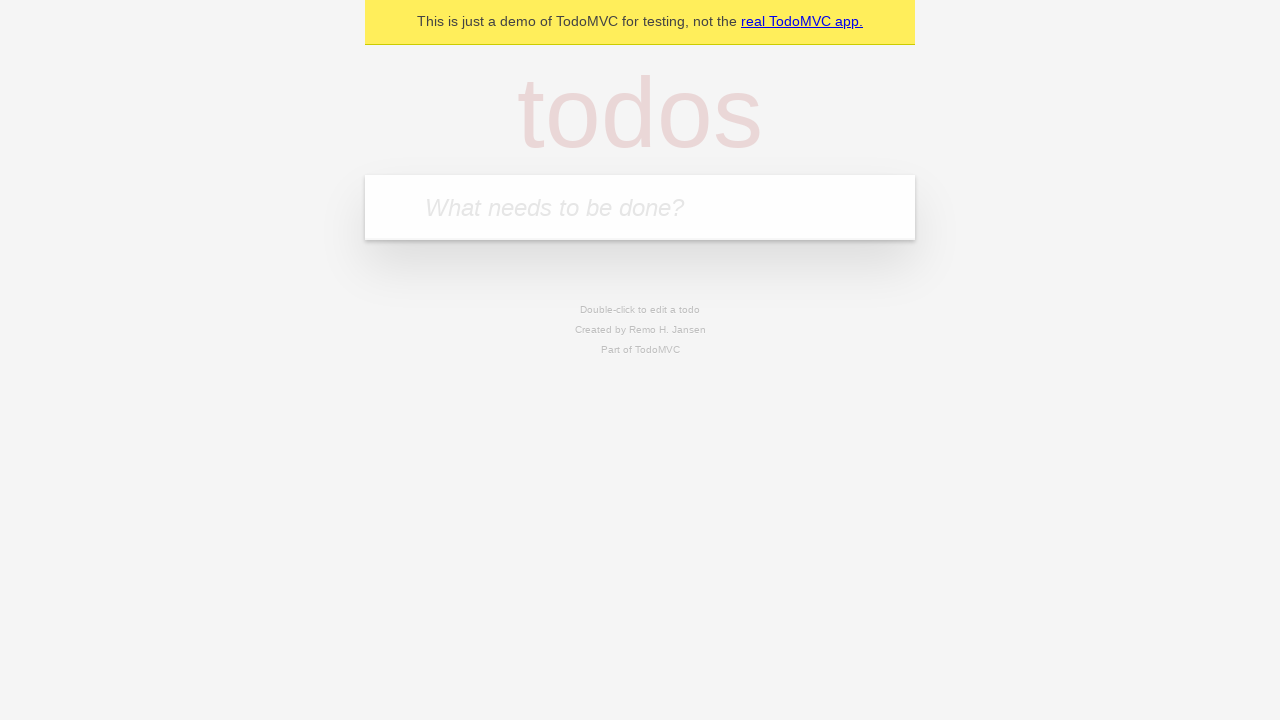

Filled todo input with 'Buy groceries' on internal:attr=[placeholder="What needs to be done?"i]
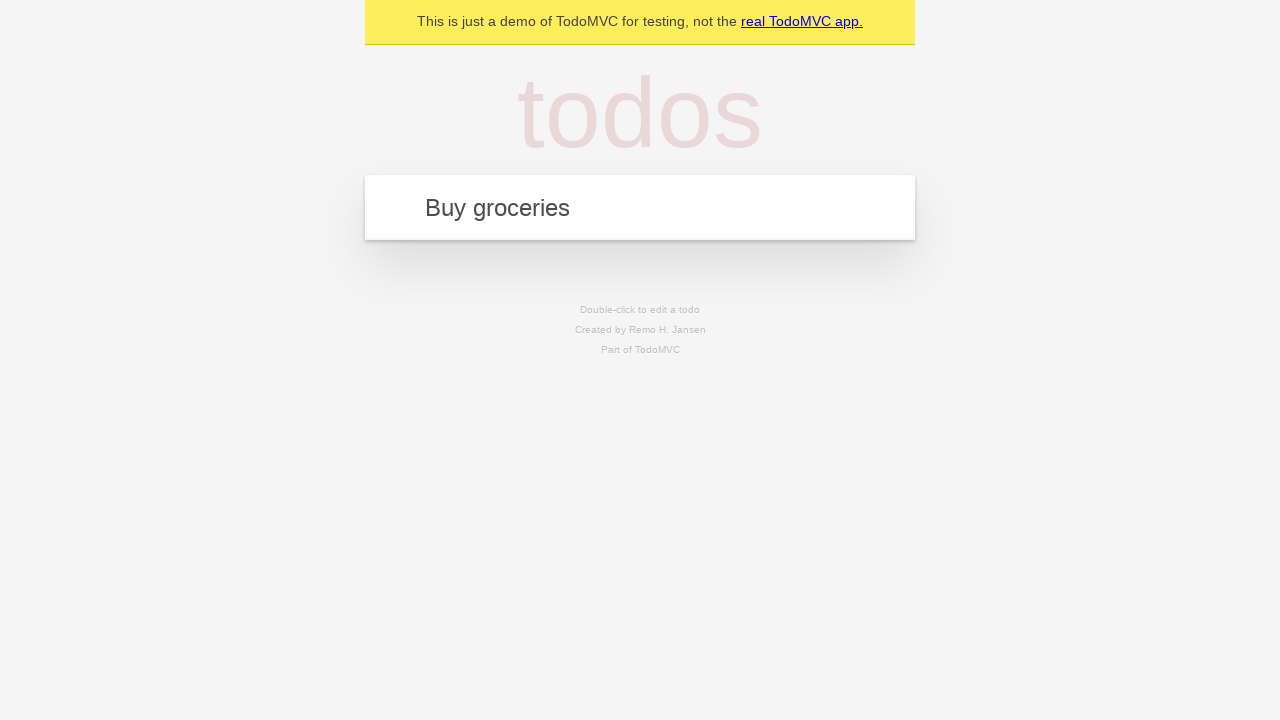

Pressed Enter to add first todo item on internal:attr=[placeholder="What needs to be done?"i]
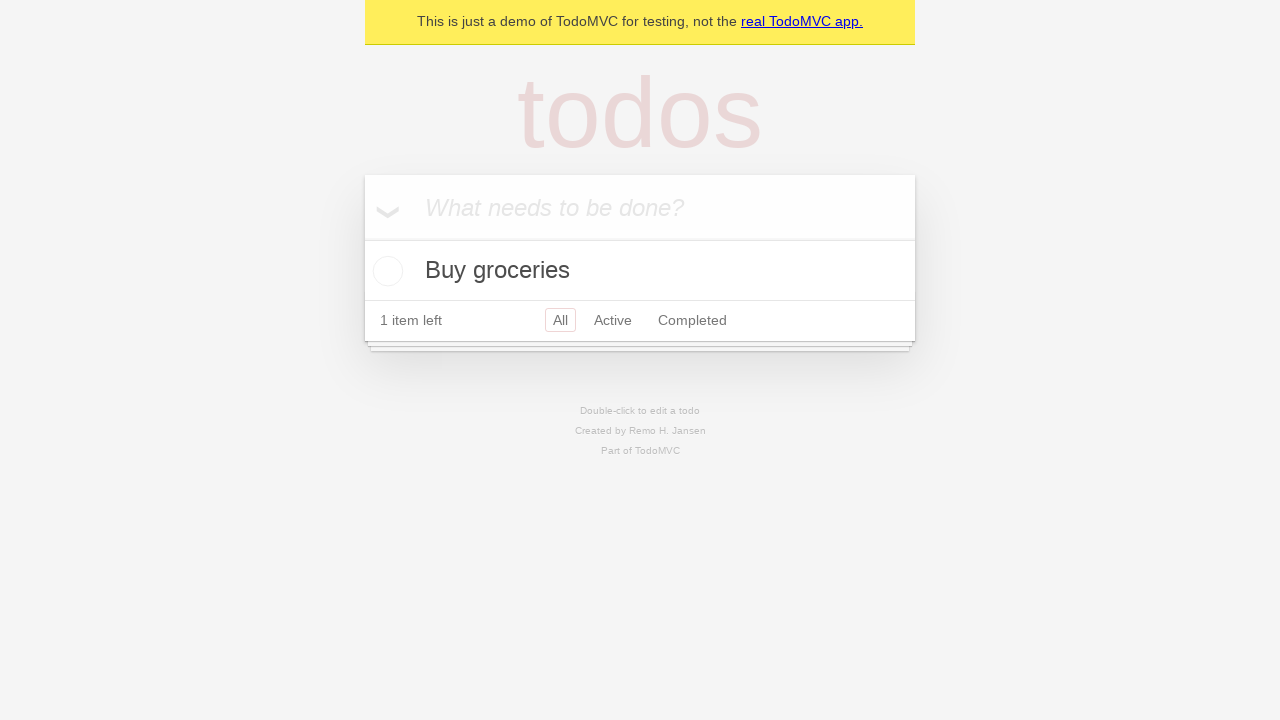

Filled todo input with 'Clean the house' on internal:attr=[placeholder="What needs to be done?"i]
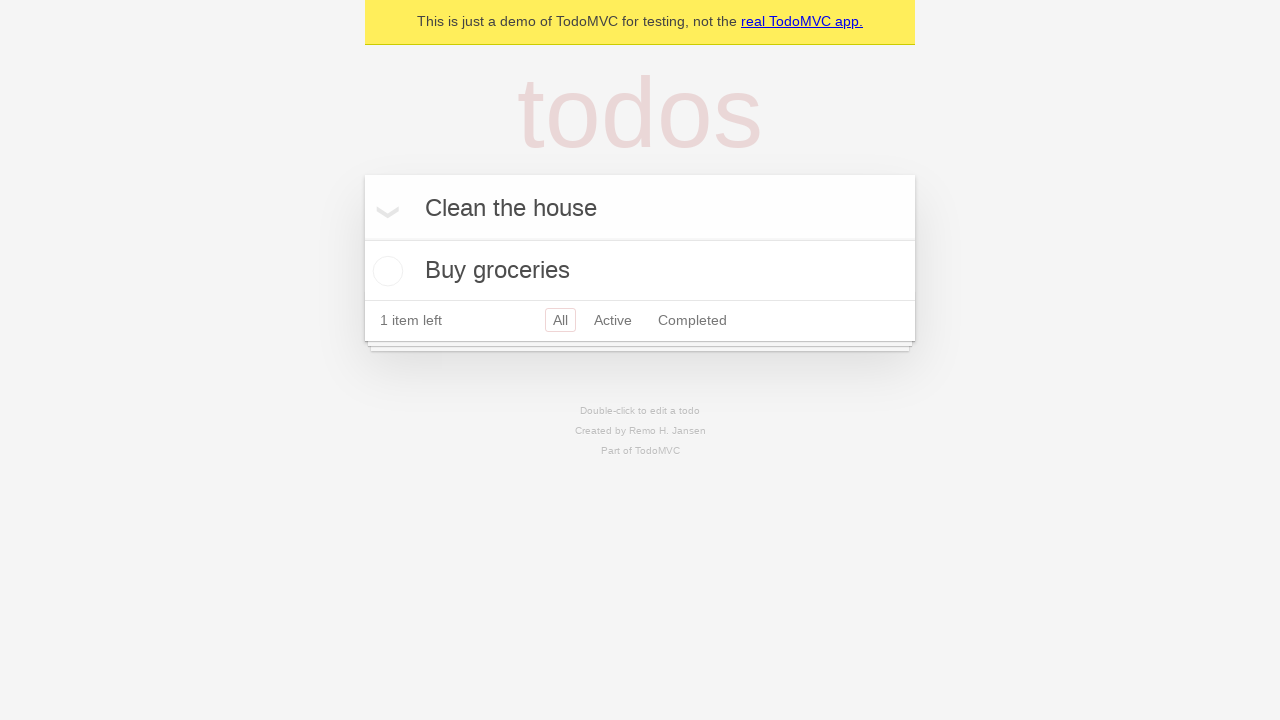

Pressed Enter to add second todo item on internal:attr=[placeholder="What needs to be done?"i]
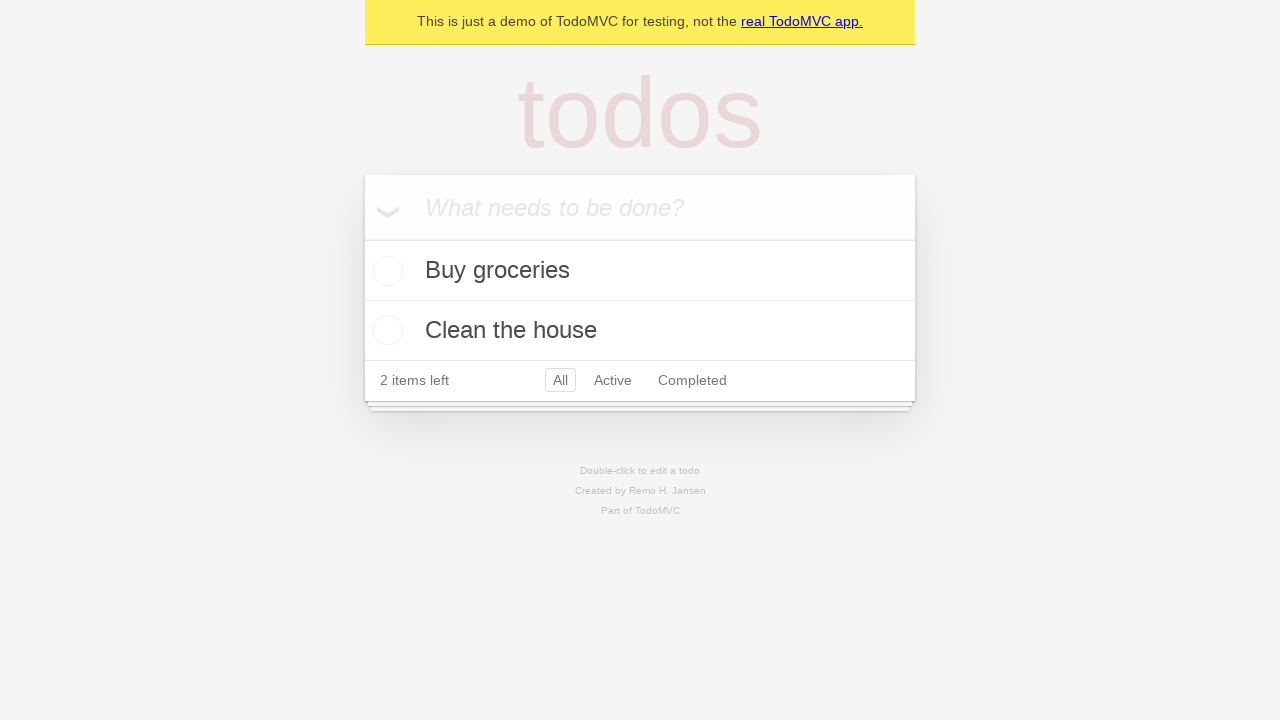

Filled todo input with 'Walk the dog' on internal:attr=[placeholder="What needs to be done?"i]
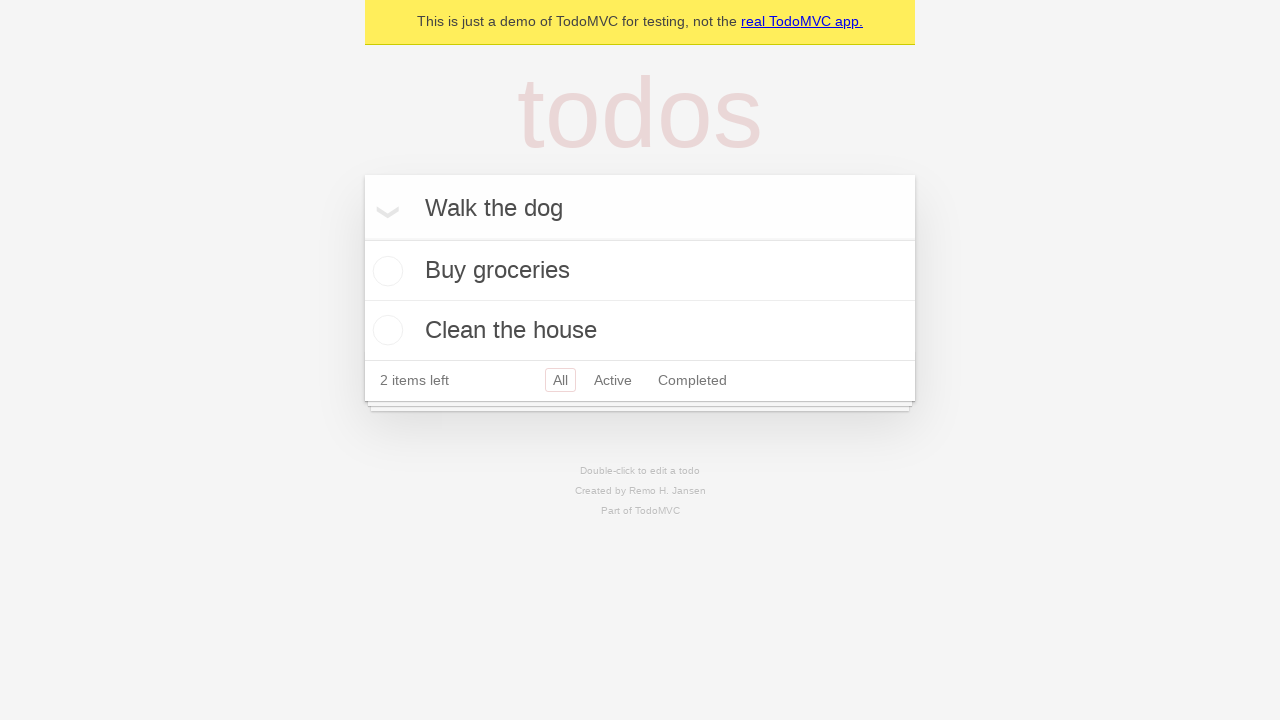

Pressed Enter to add third todo item on internal:attr=[placeholder="What needs to be done?"i]
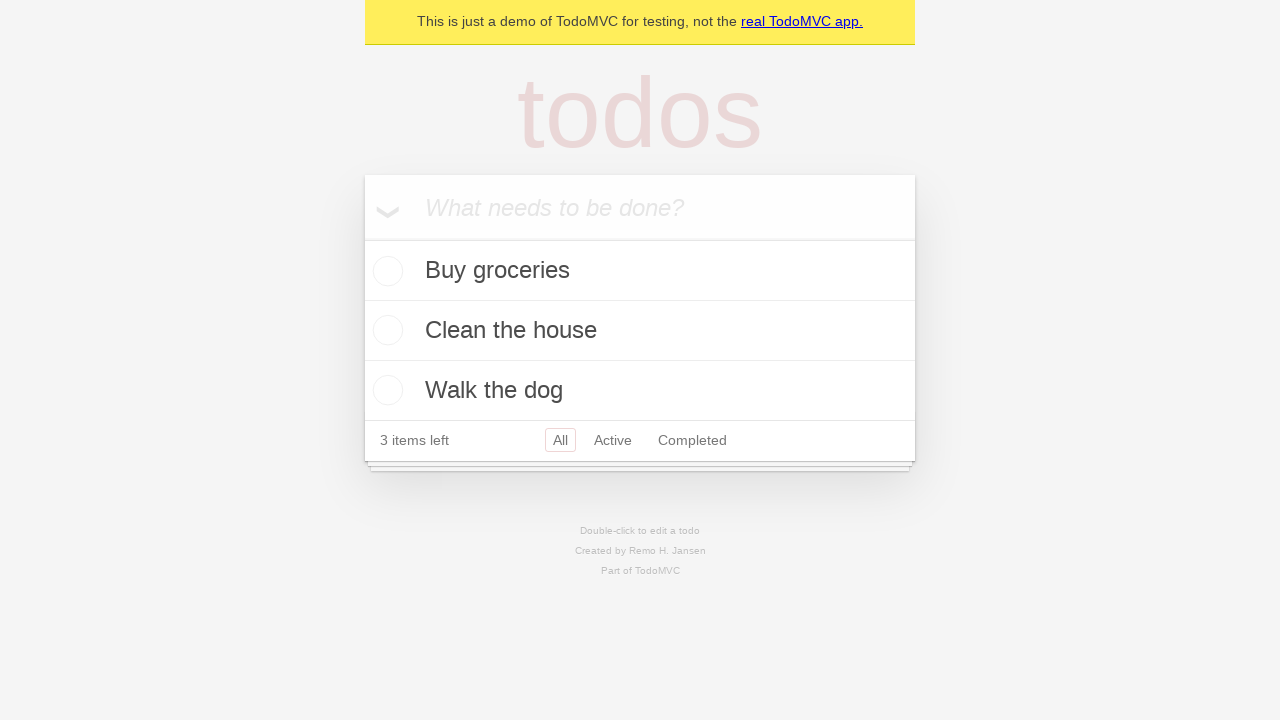

Double-clicked second todo item to enter edit mode at (640, 331) on internal:testid=[data-testid="todo-item"s] >> nth=1
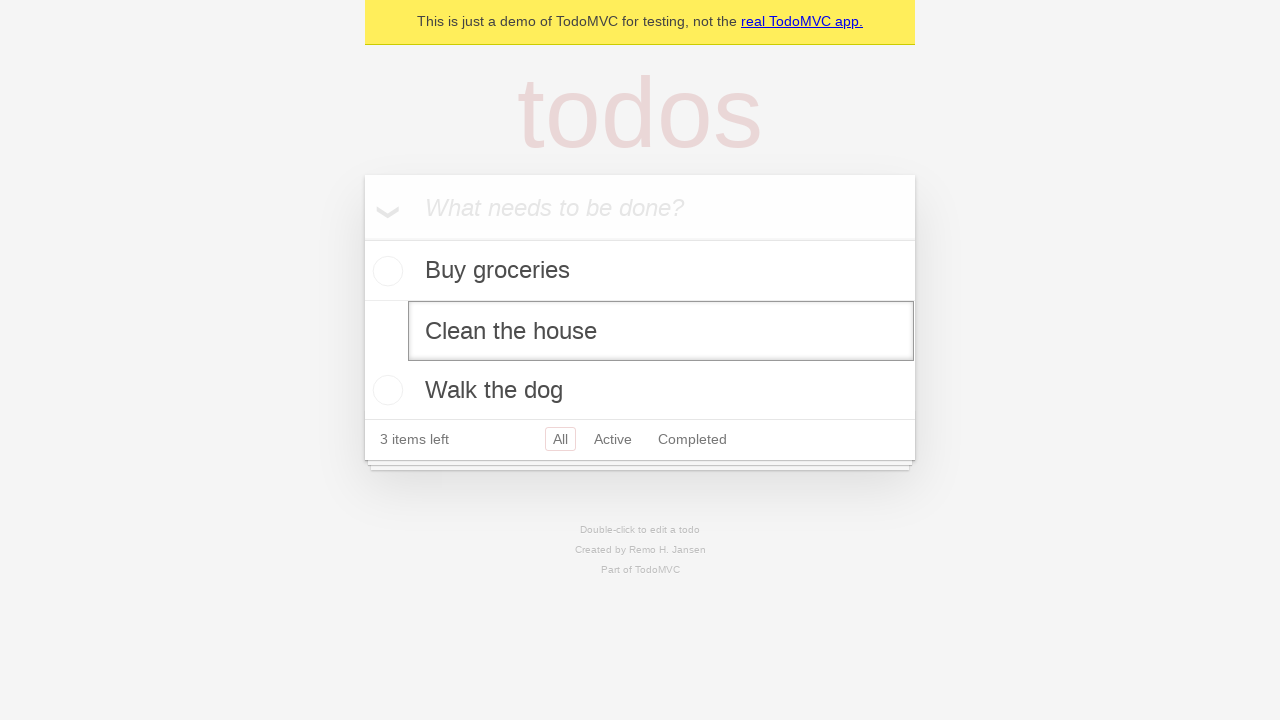

Cleared the edit textbox to empty string on internal:testid=[data-testid="todo-item"s] >> nth=1 >> internal:role=textbox[nam
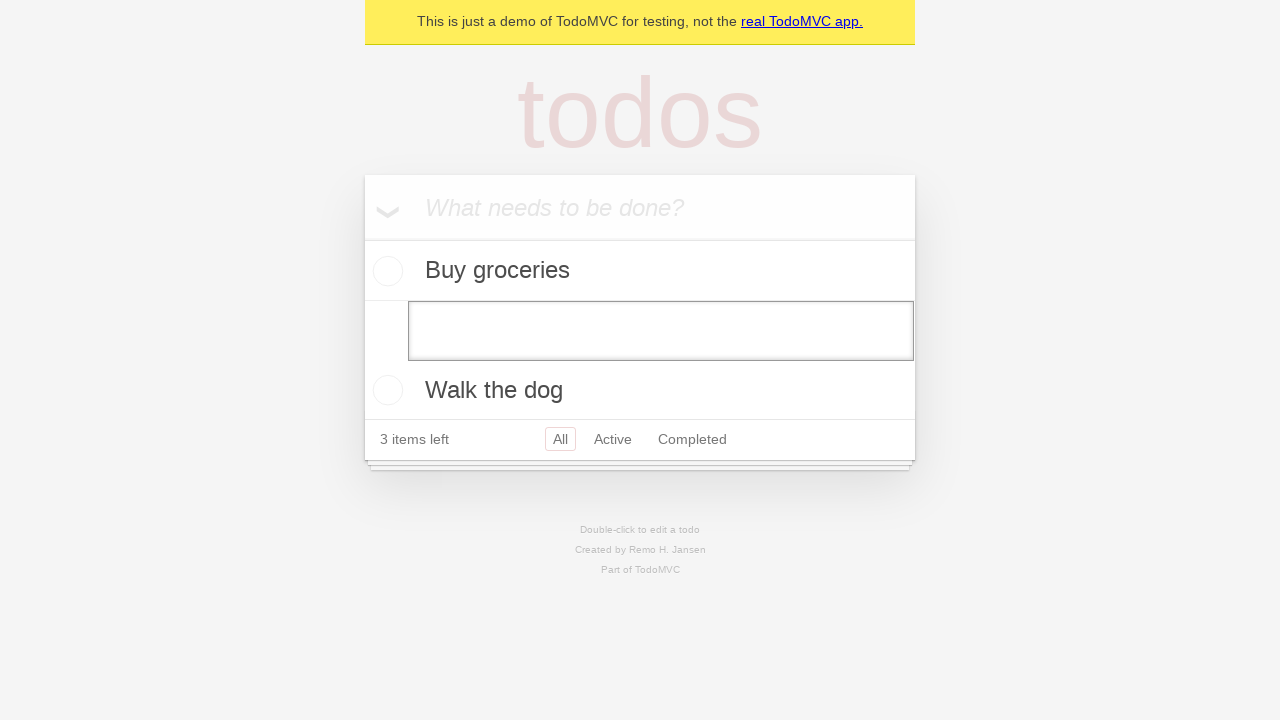

Pressed Enter to submit empty edit, removing the todo item on internal:testid=[data-testid="todo-item"s] >> nth=1 >> internal:role=textbox[nam
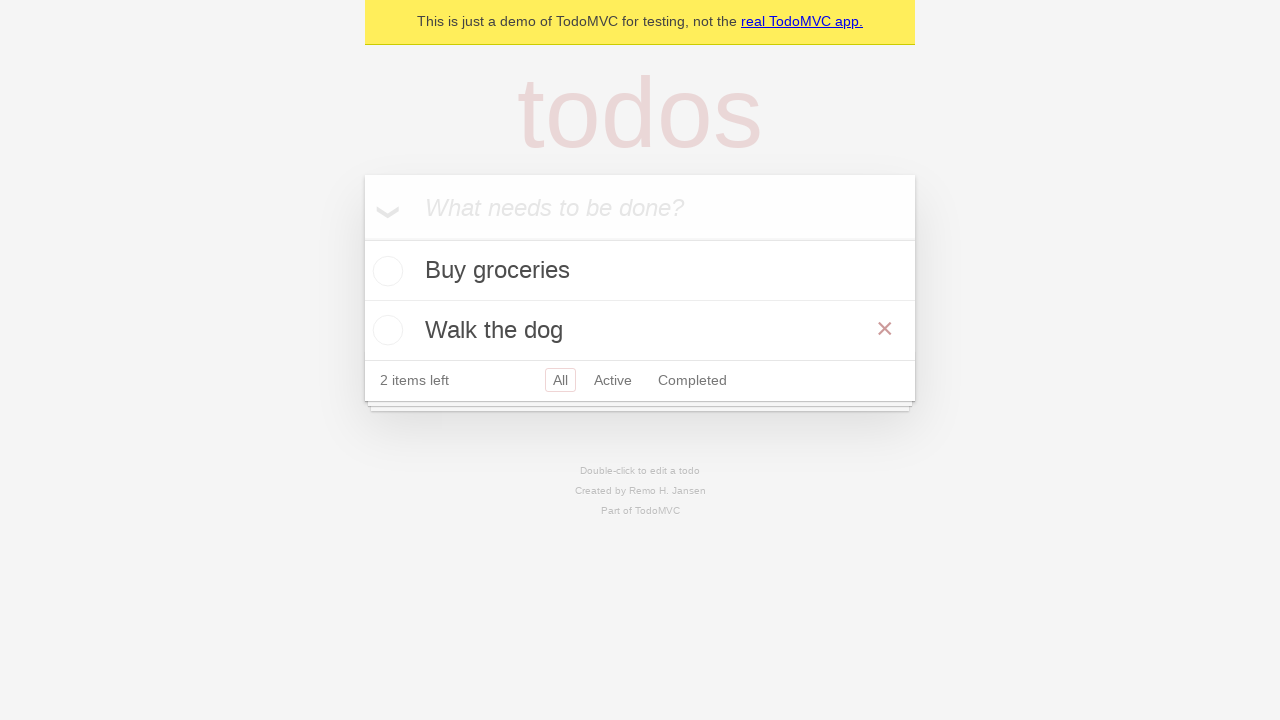

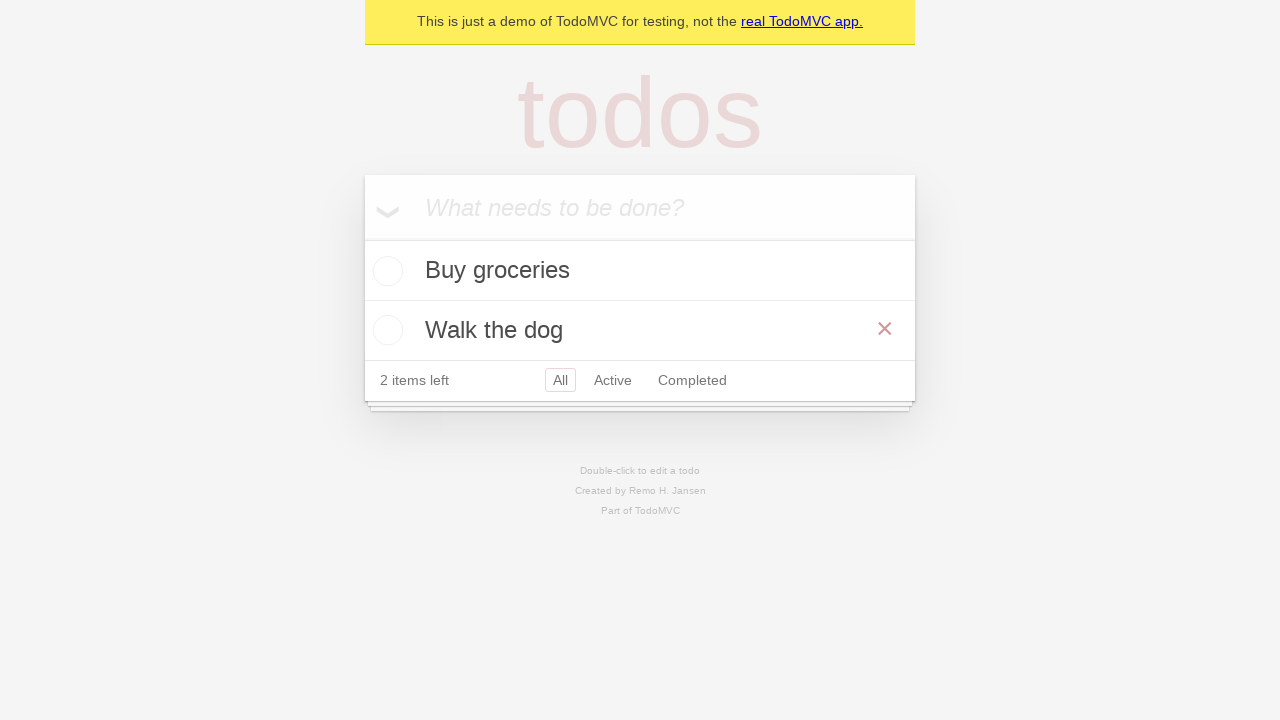